Tests drag and drop functionality on the jQuery UI droppable demo page by switching to the demo iframe and dragging an element onto a drop target.

Starting URL: https://jqueryui.com/droppable/

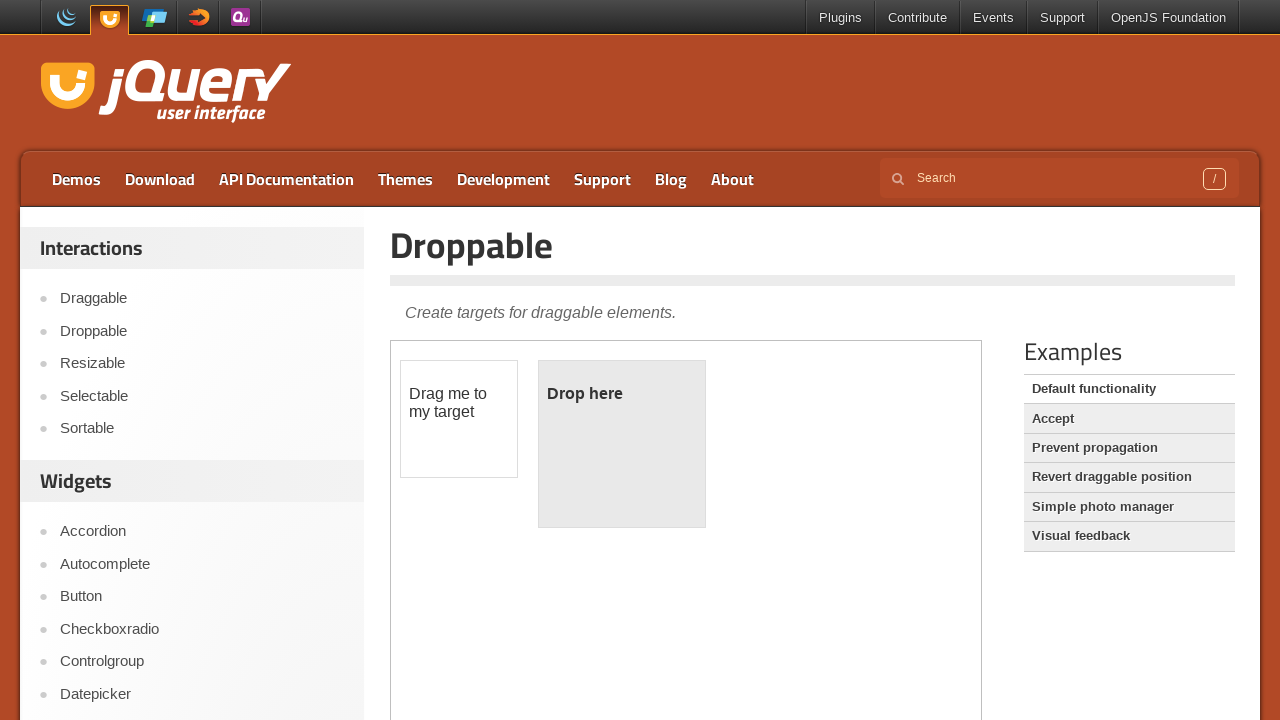

Navigated to jQuery UI droppable demo page
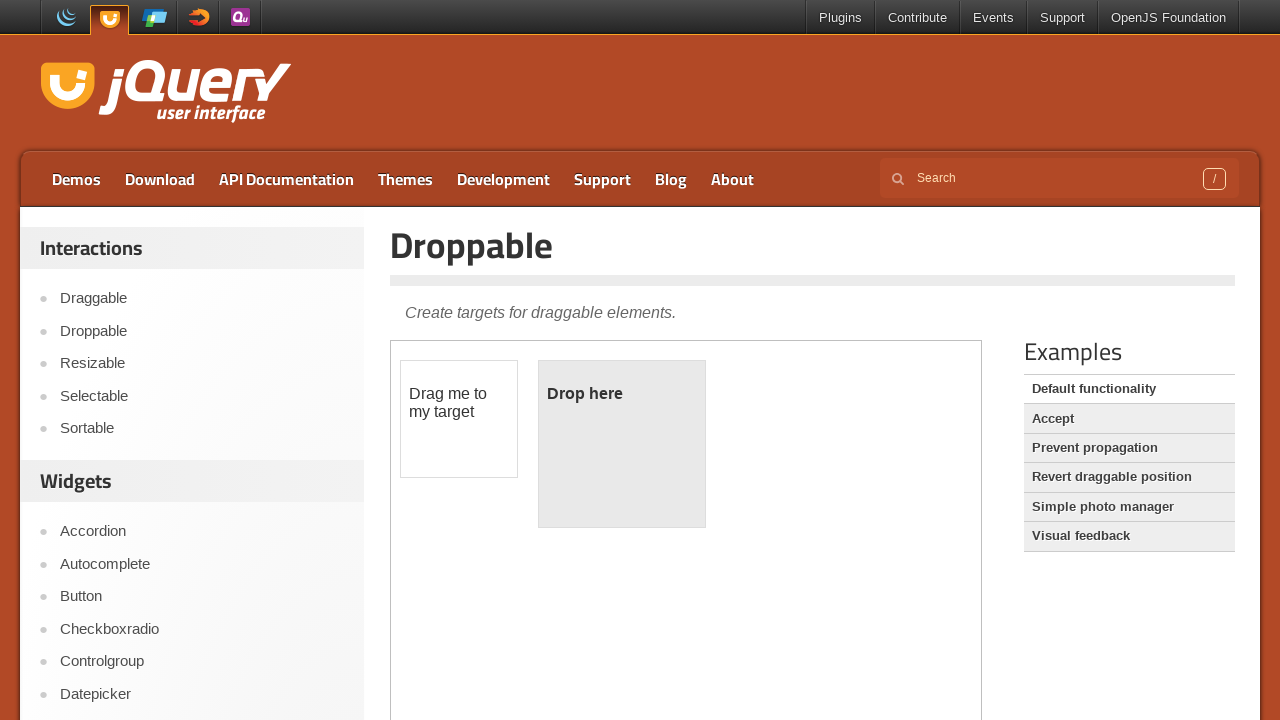

Located demo iframe
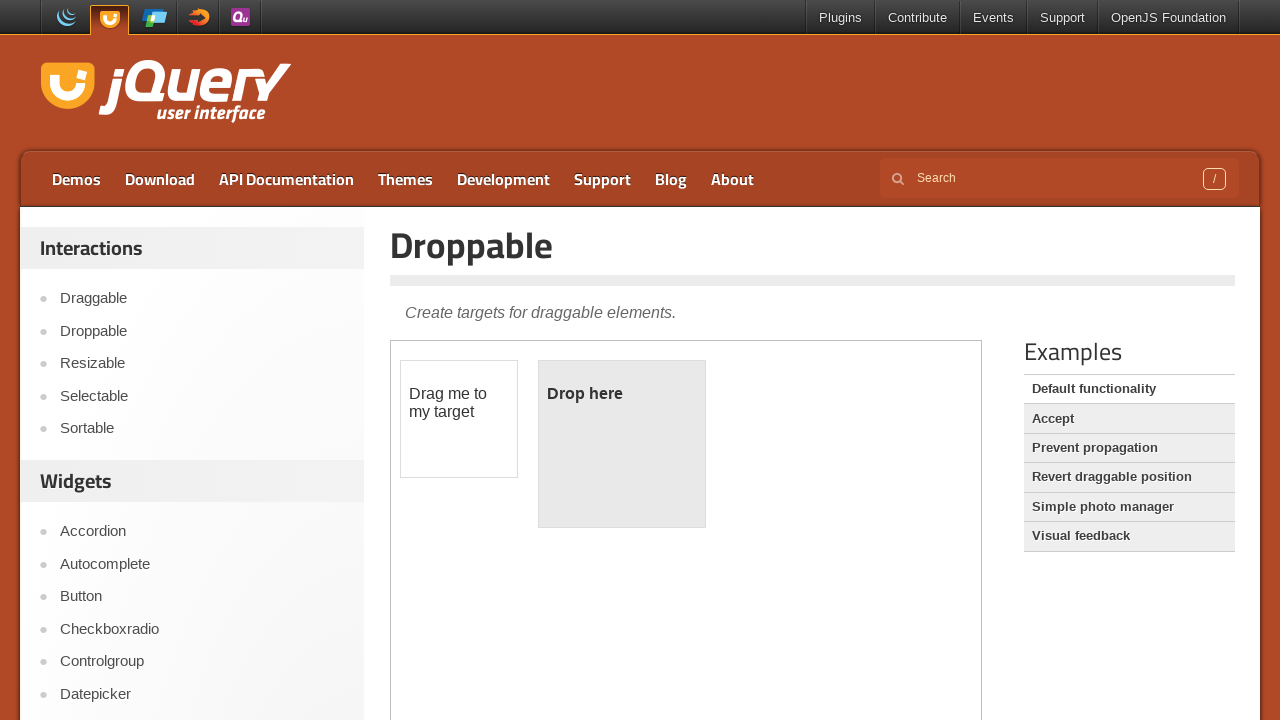

Located draggable element within iframe
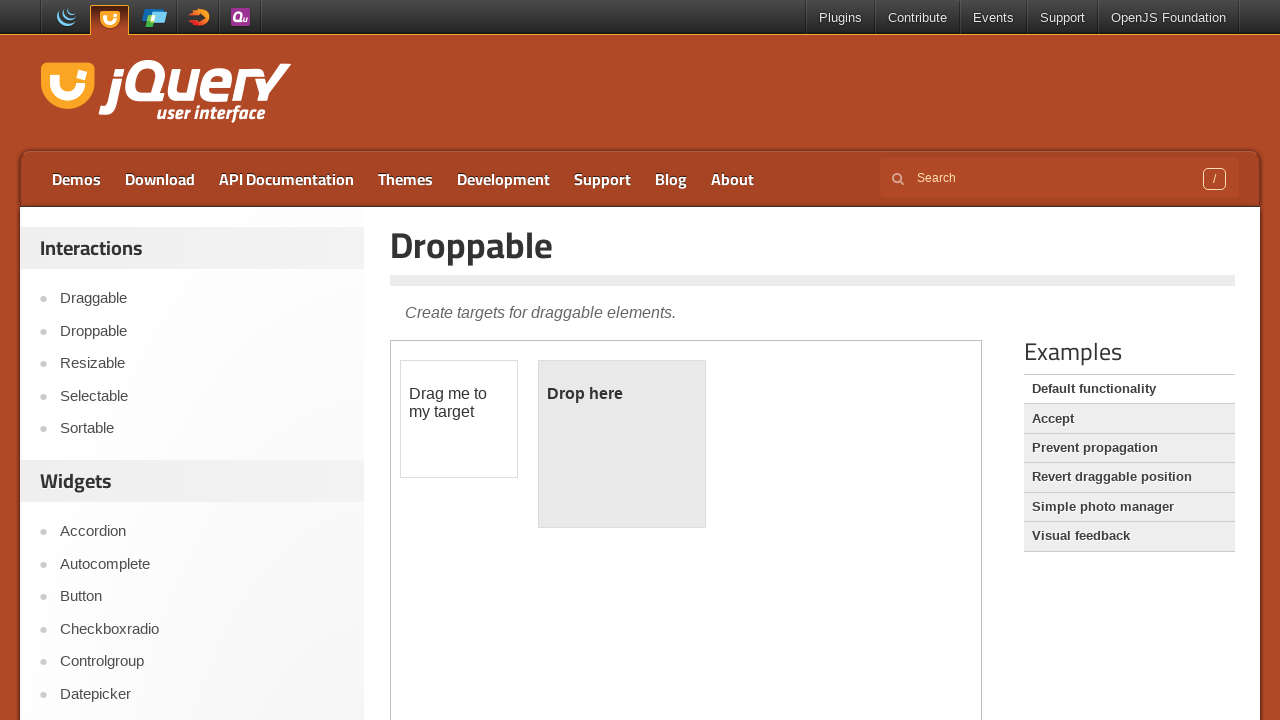

Located droppable target element within iframe
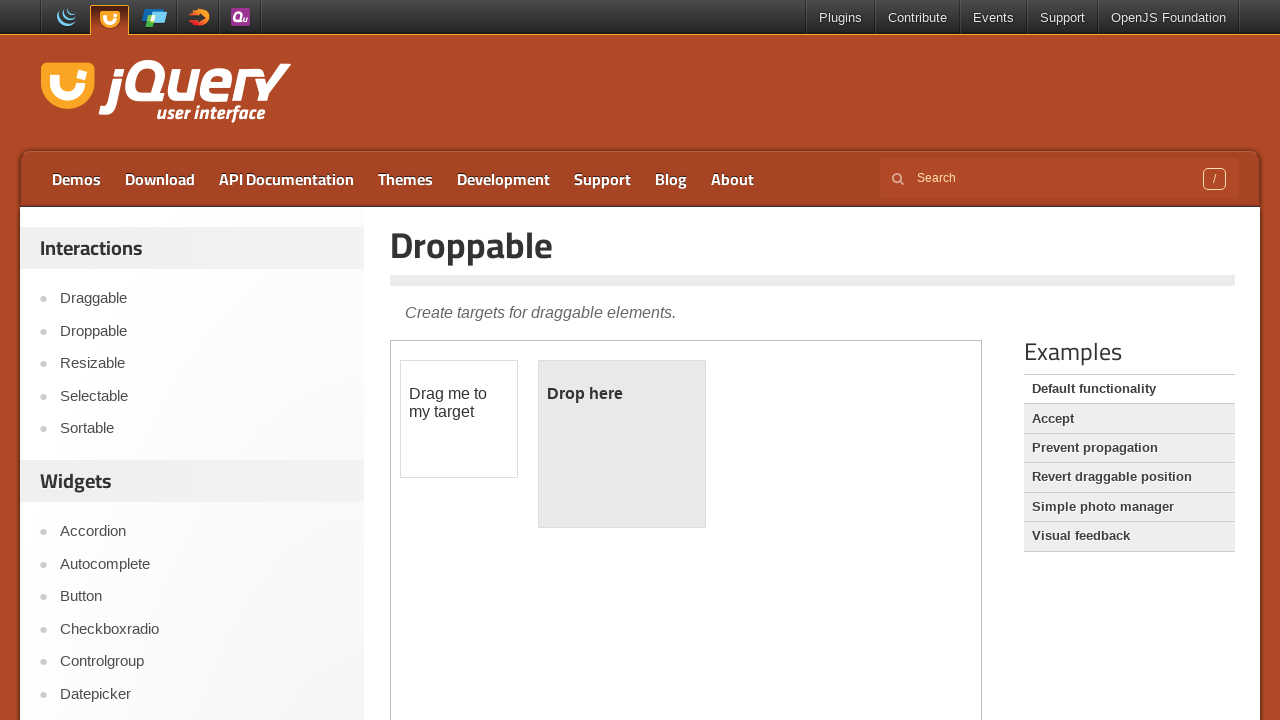

Dragged element onto drop target at (622, 444)
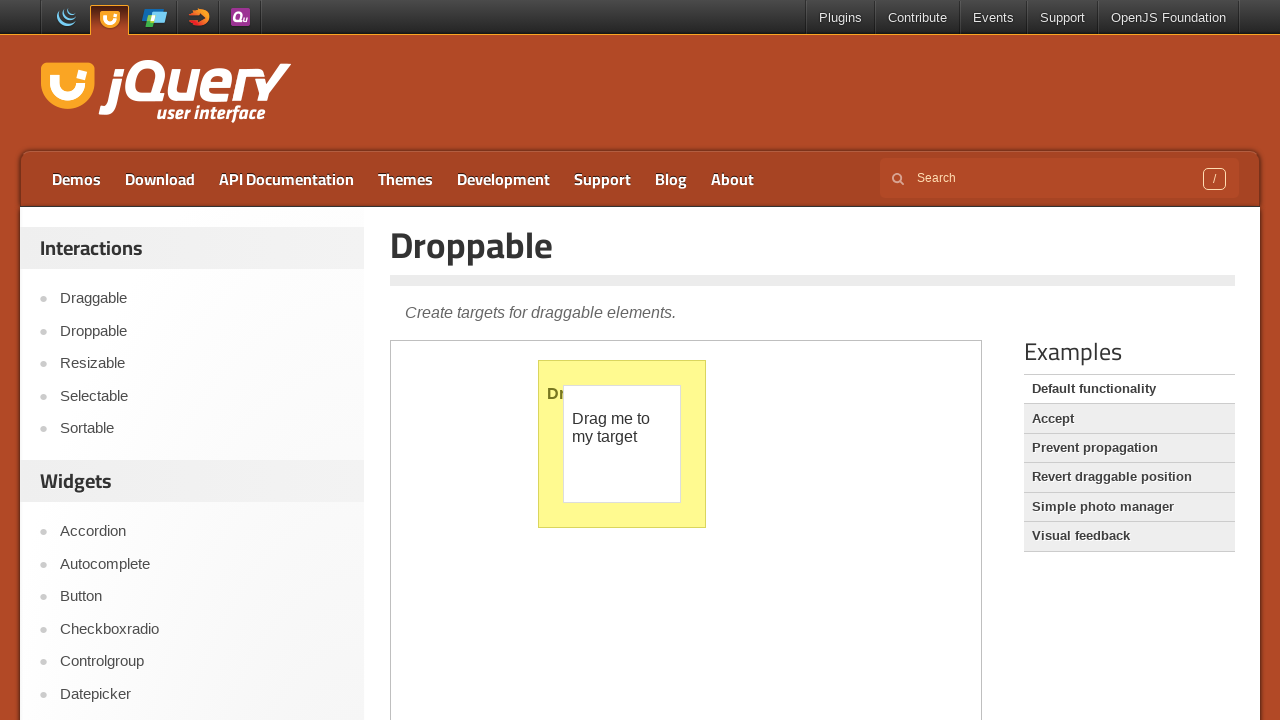

Waited 1 second to observe drag and drop result
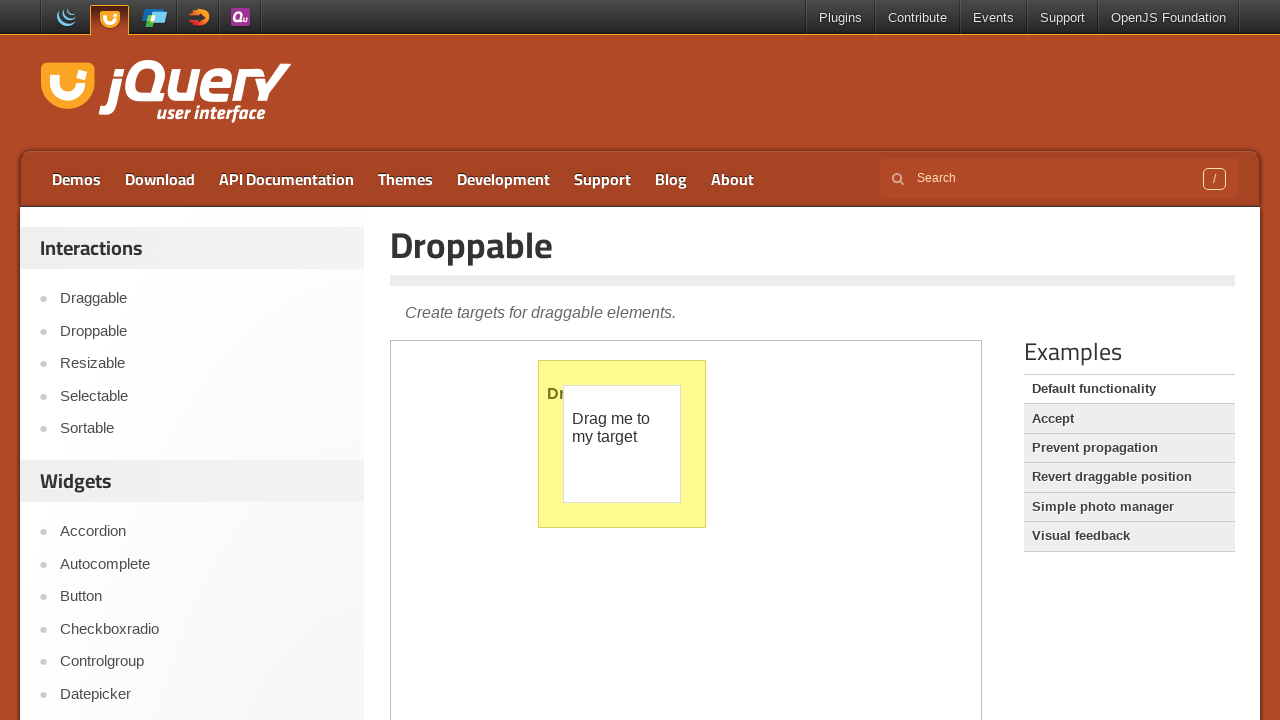

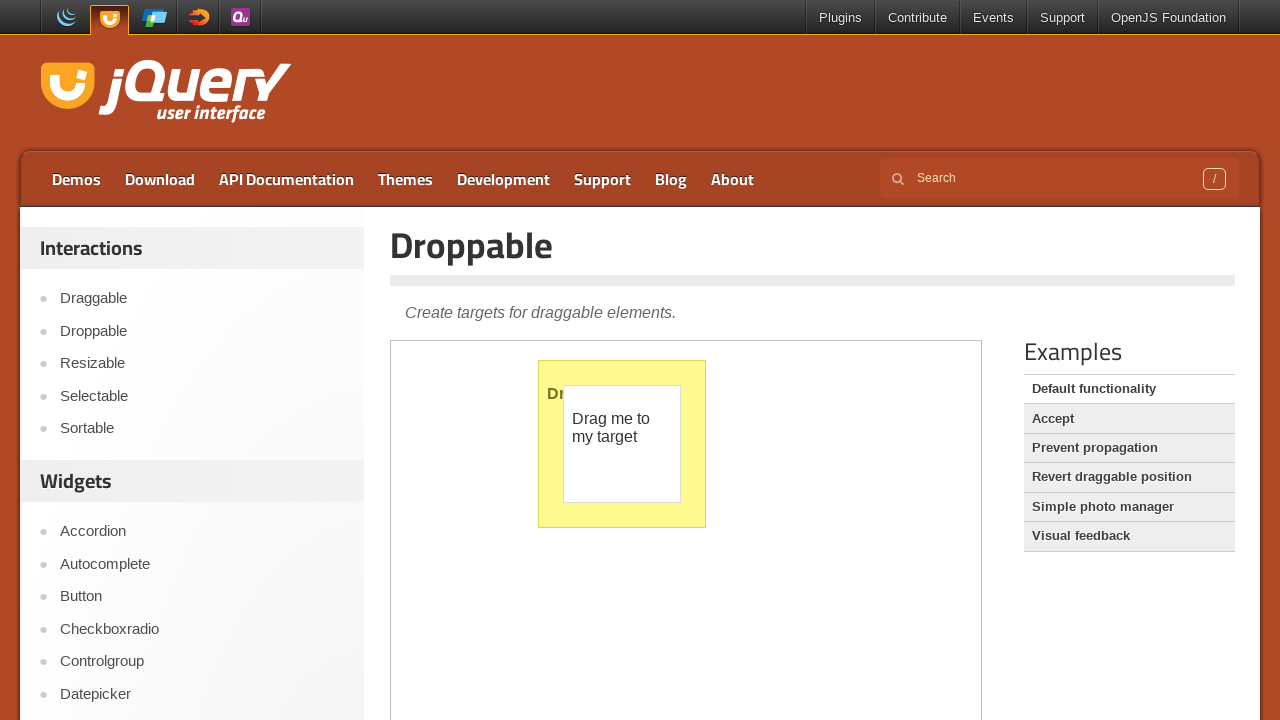